Tests a jQuery context menu by right-clicking a button to open the menu, hovering over the "Edit" option, clicking it, and verifying the alert message that appears.

Starting URL: https://swisnl.github.io/jQuery-contextMenu/demo/accesskeys.html

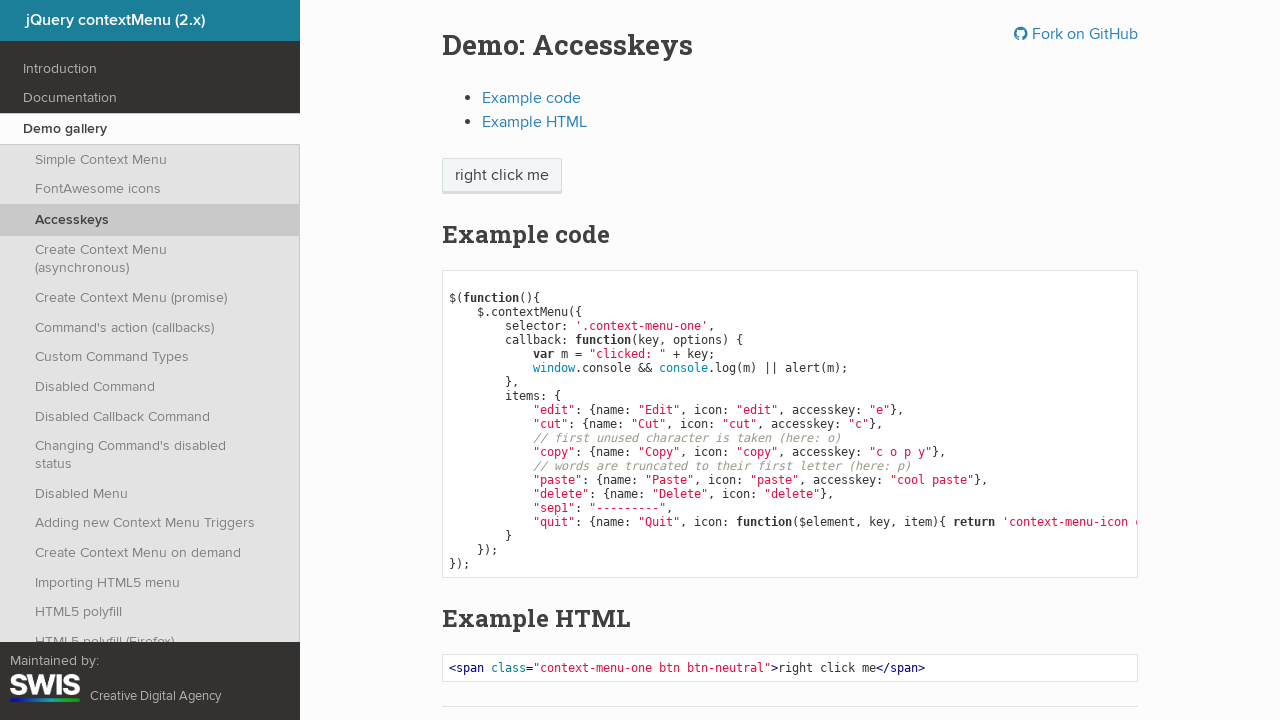

Right-clicked on context menu button to open menu at (502, 176) on span.context-menu-one.btn.btn-neutral
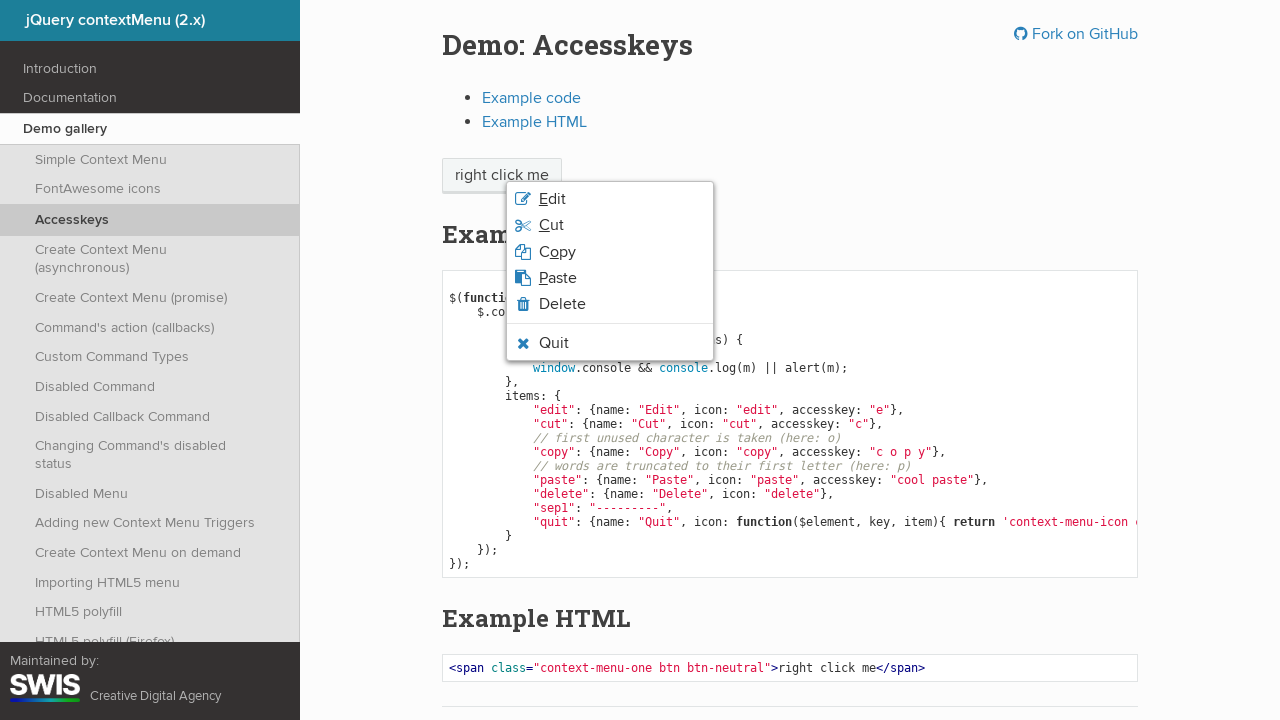

Hovered over Edit option in context menu at (610, 199) on li.context-menu-item.context-menu-icon.context-menu-icon-edit
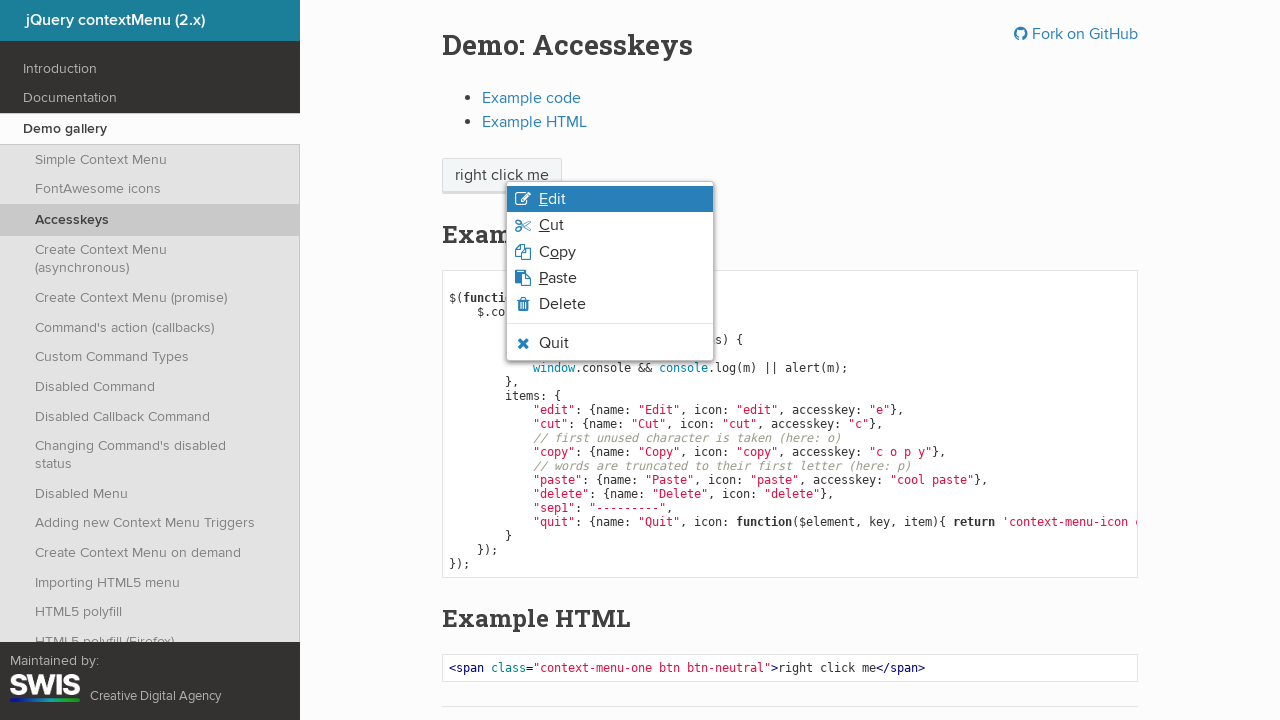

Clicked Edit option in context menu at (610, 199) on li.context-menu-item.context-menu-icon.context-menu-icon-edit
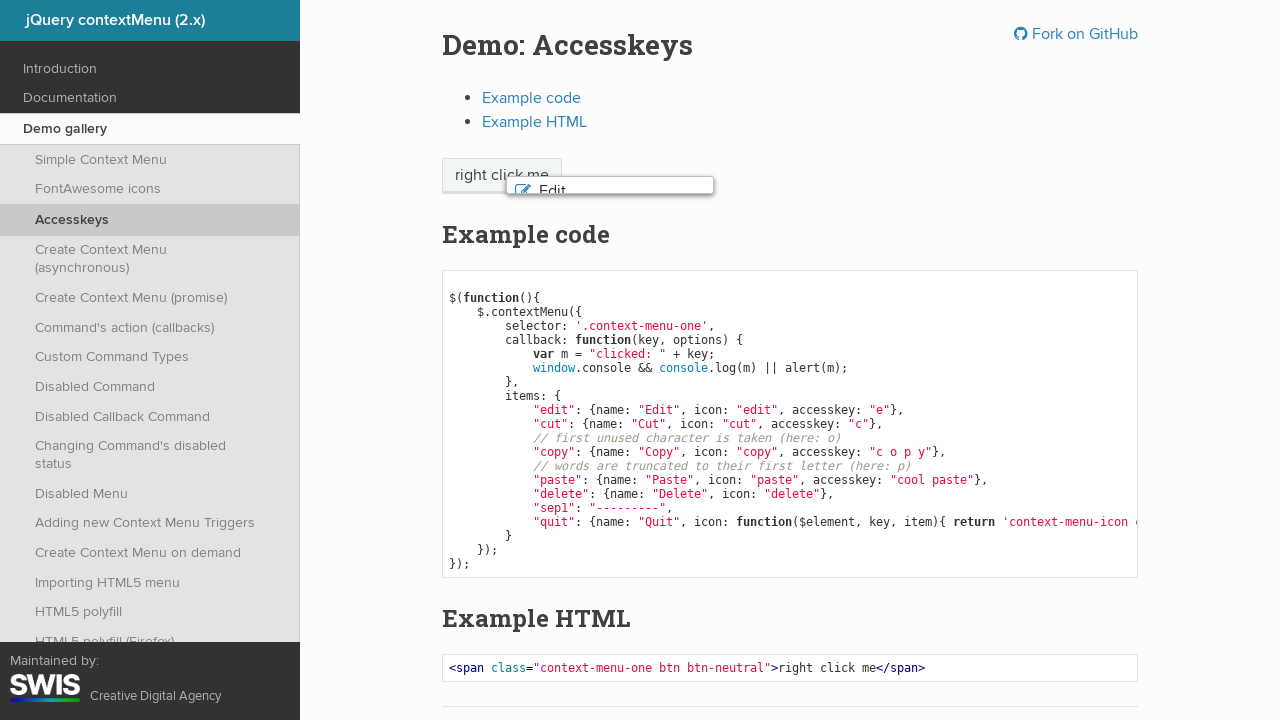

Set up initial dialog handler
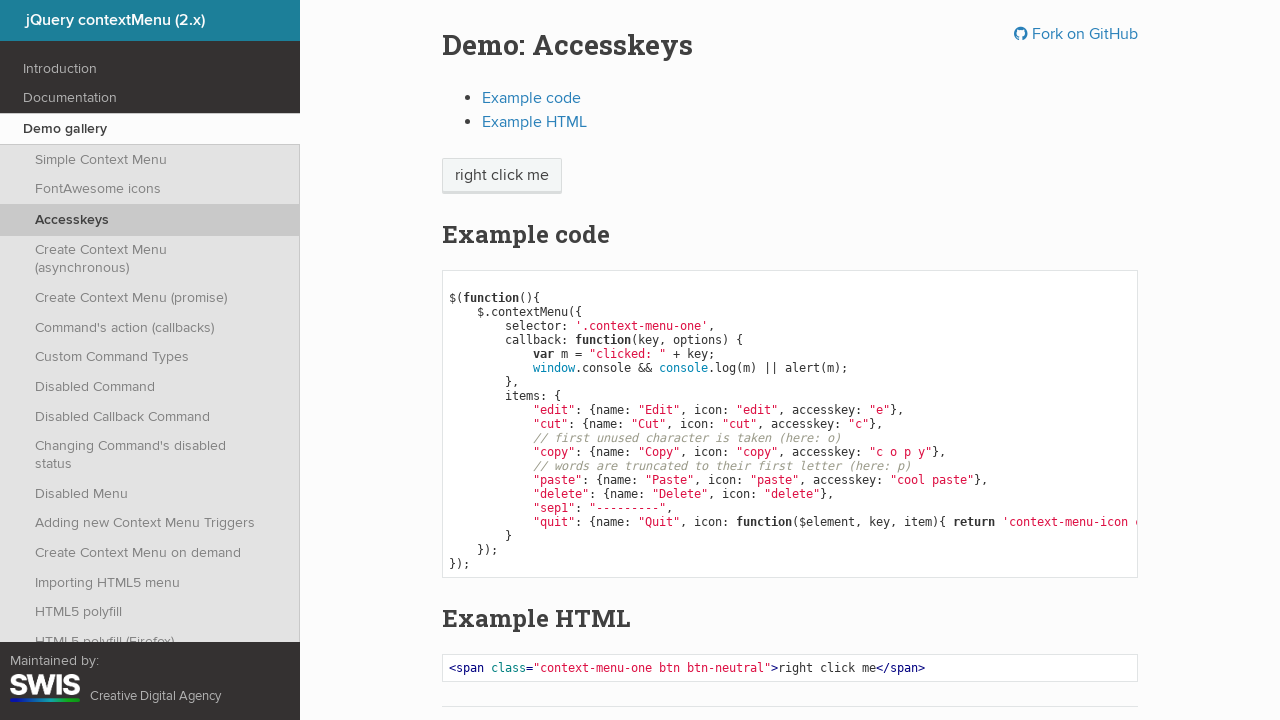

Set up dialog handler with assertion
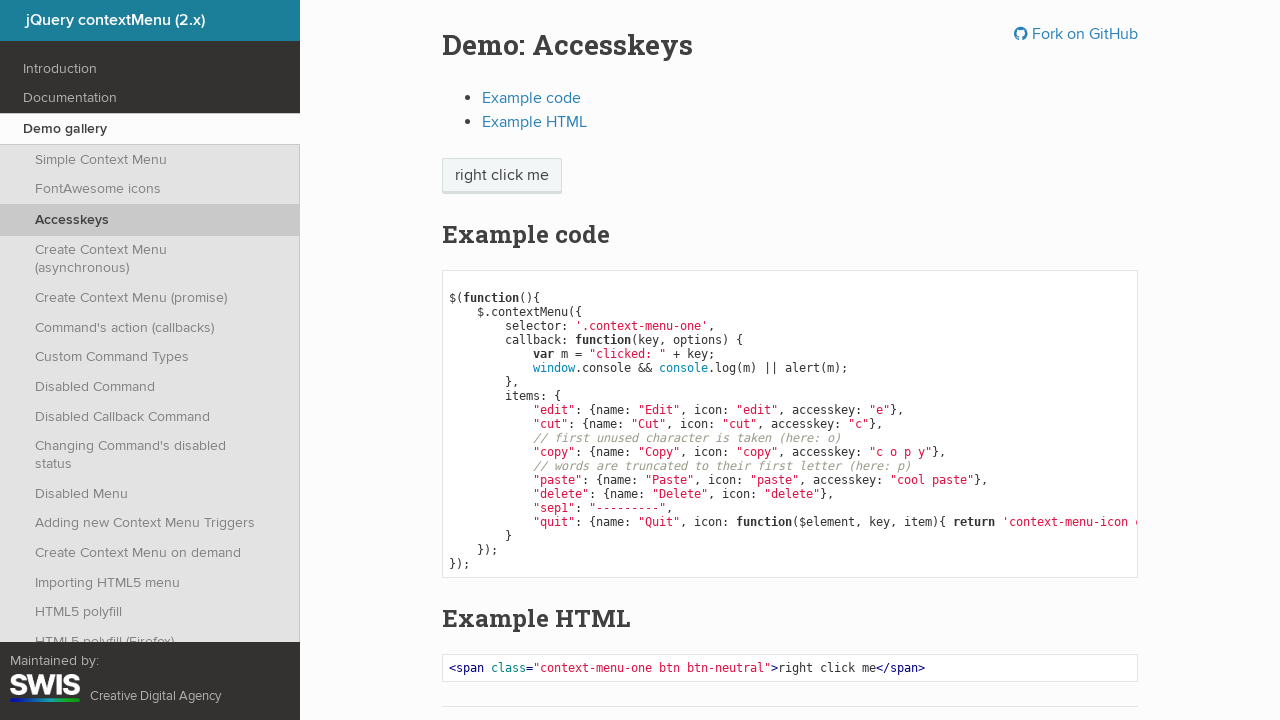

Removed previous dialog listener
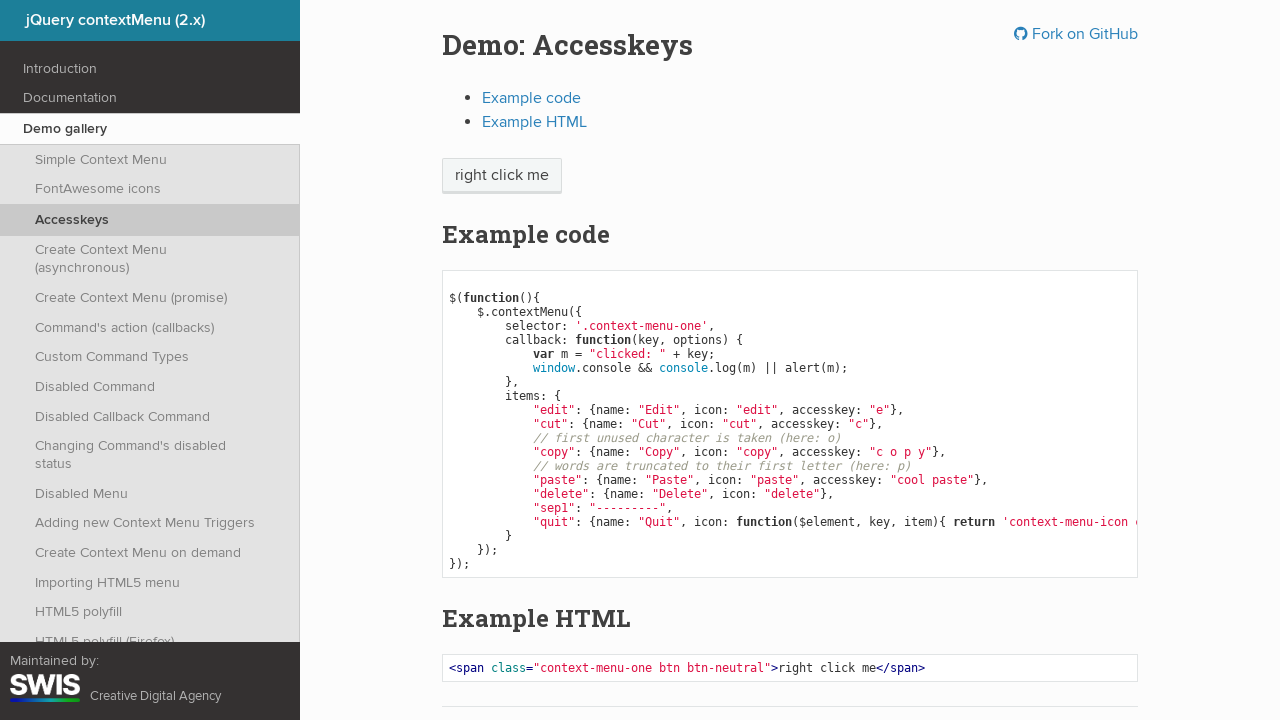

Set up dialog capture handler
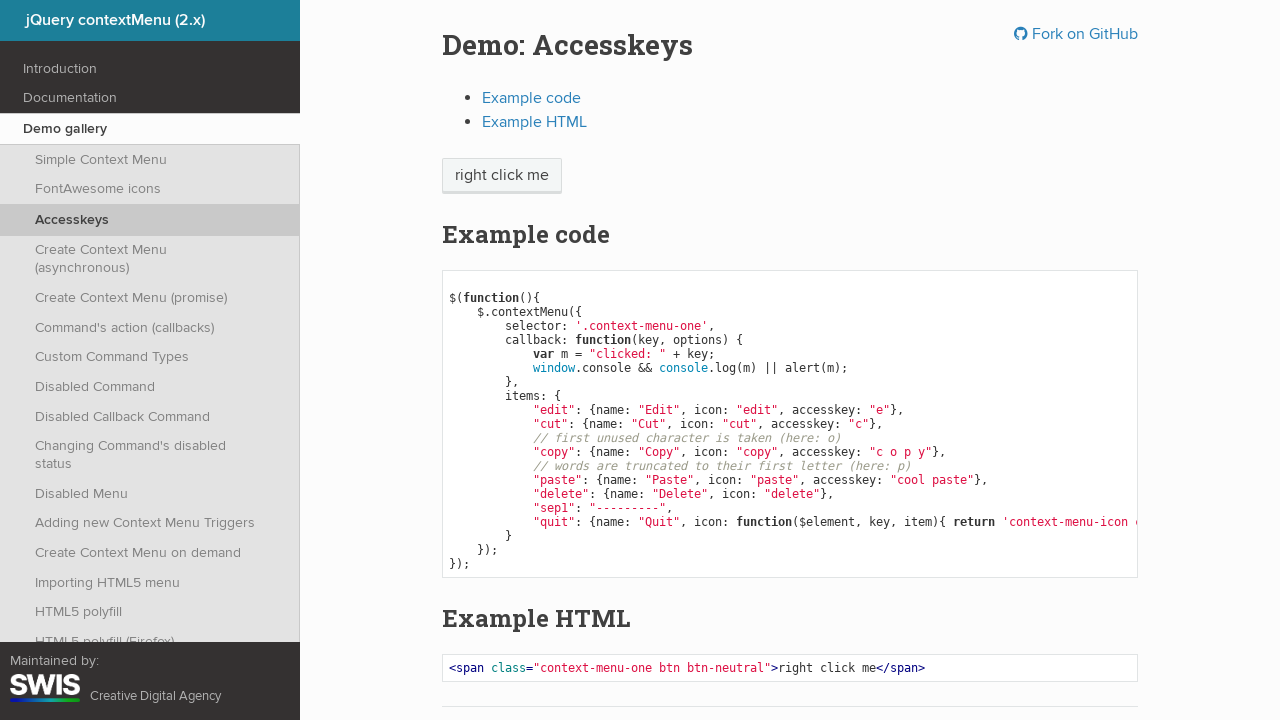

Right-clicked on context menu button again to trigger menu at (502, 176) on span.context-menu-one.btn.btn-neutral
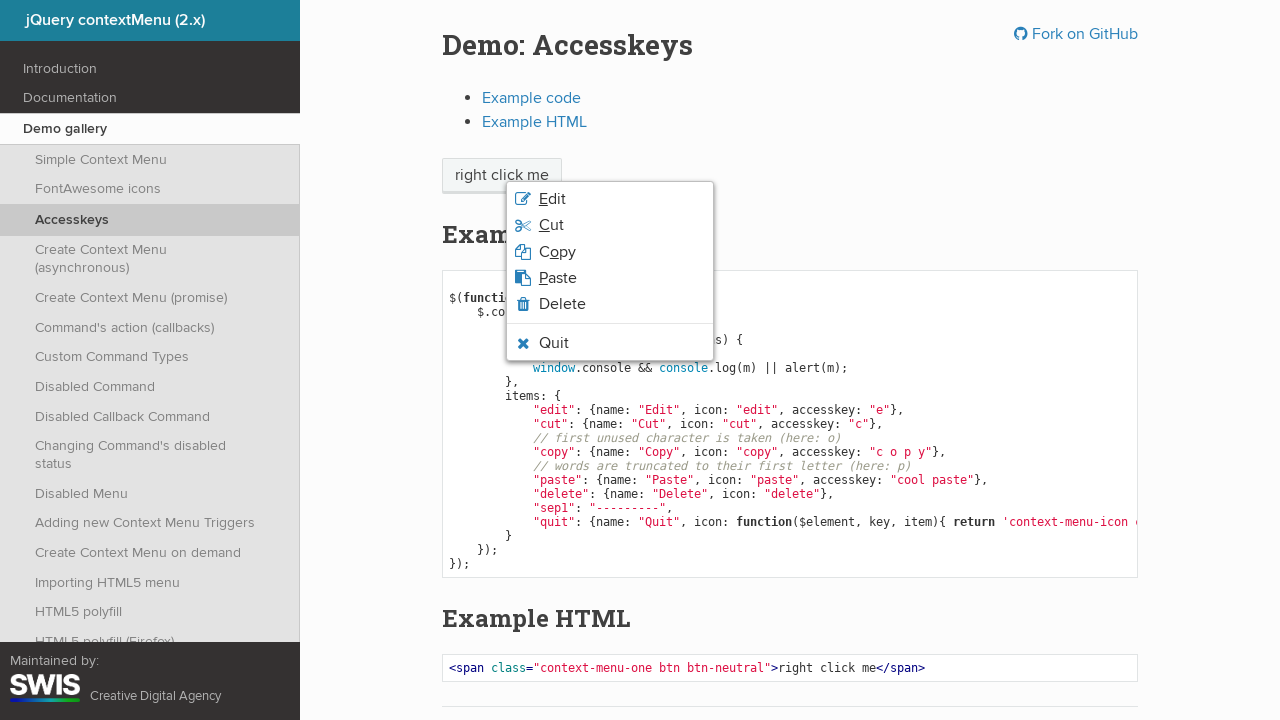

Clicked Edit option to trigger alert dialog at (610, 199) on li.context-menu-item.context-menu-icon.context-menu-icon-edit
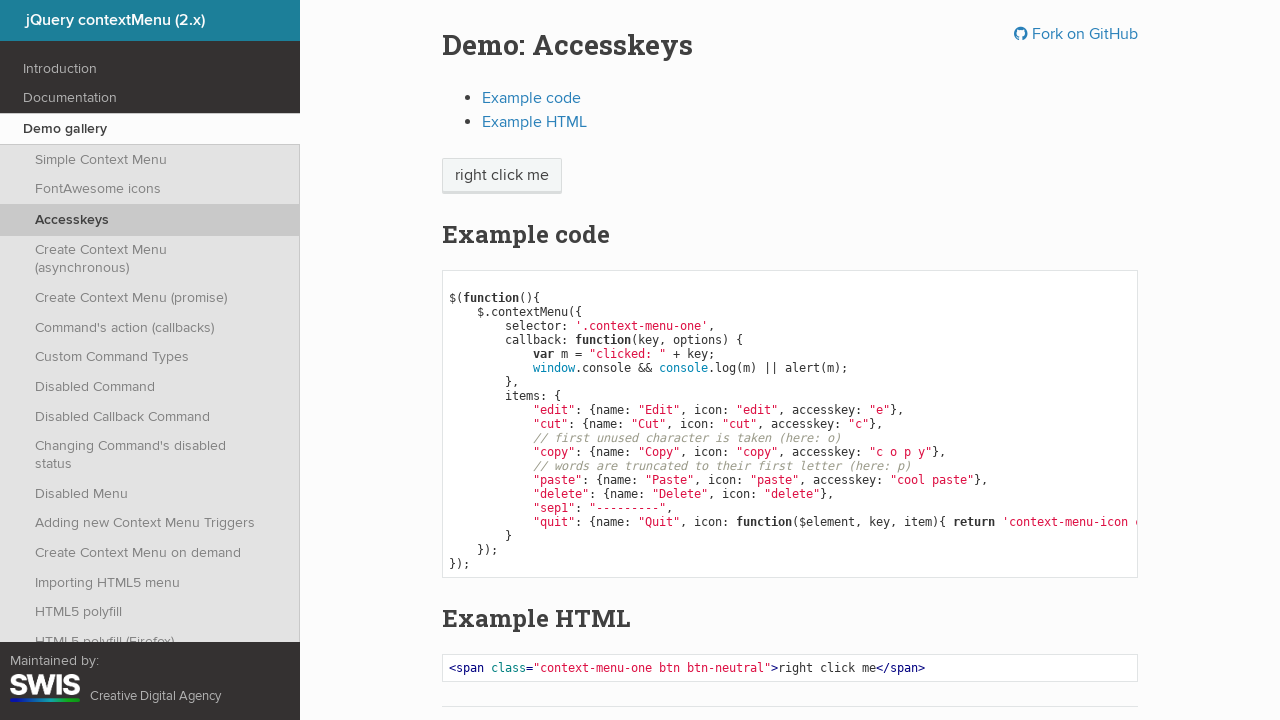

Waited for dialog to be processed
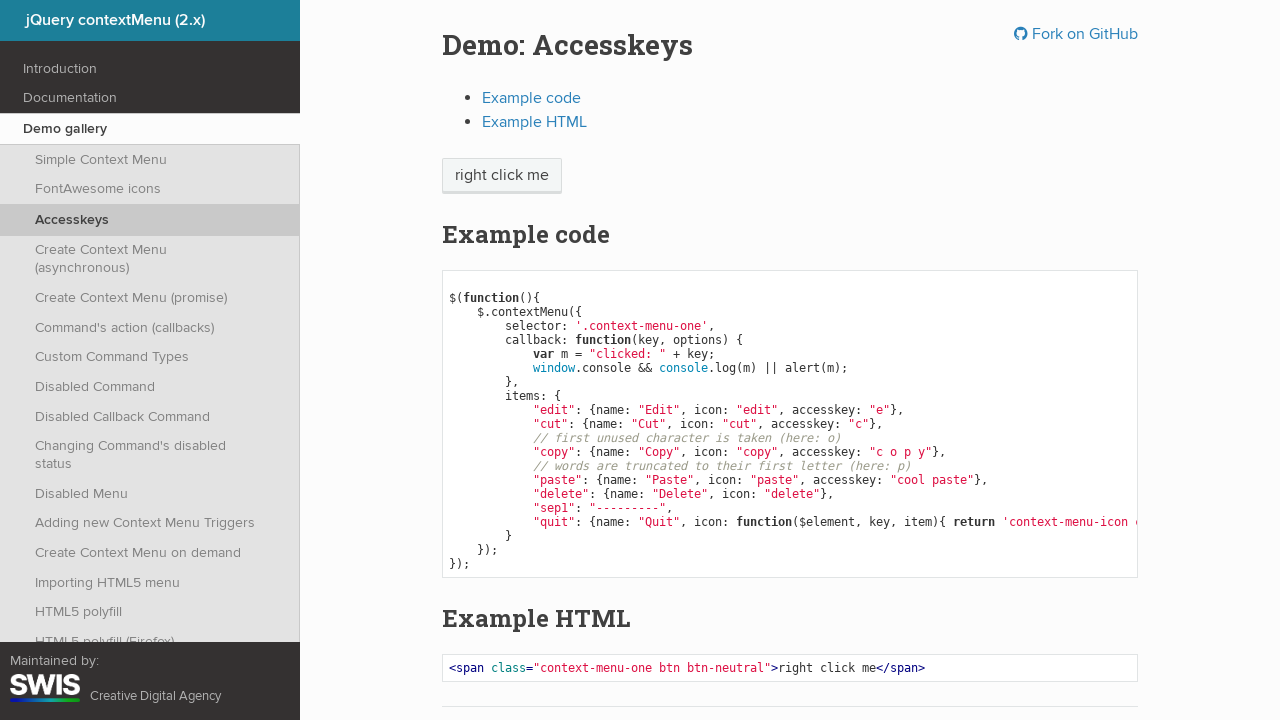

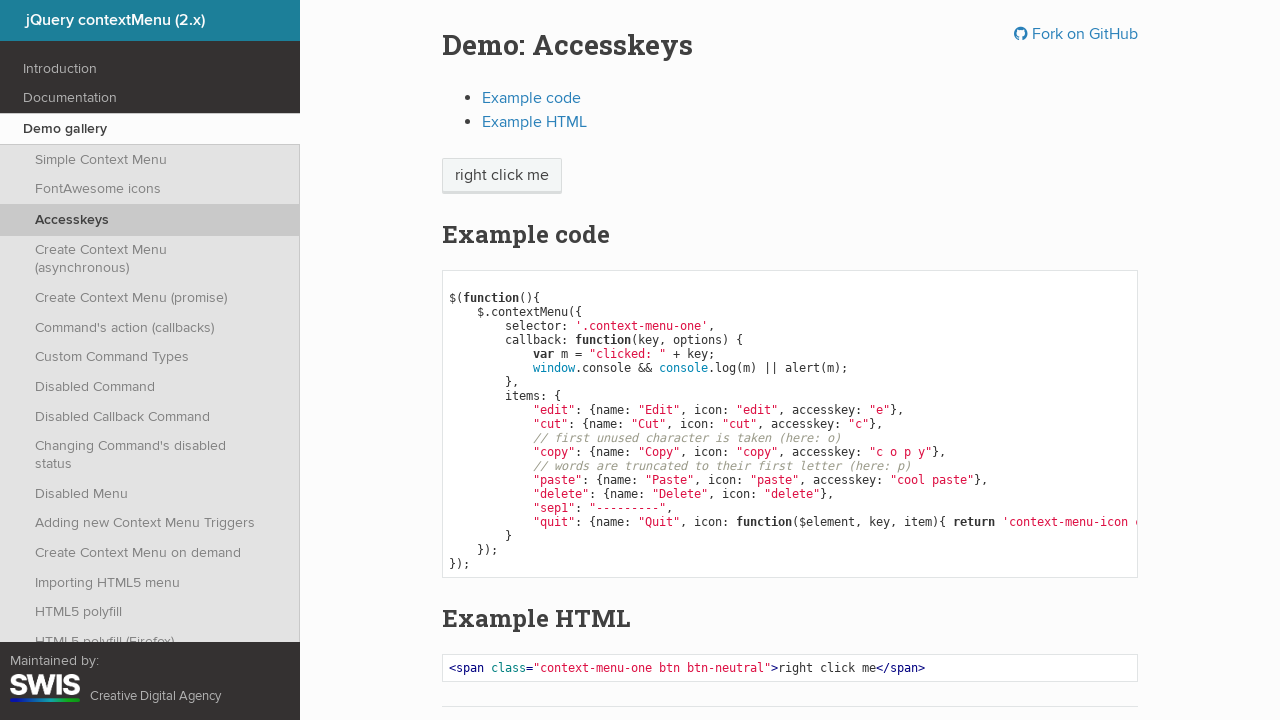